Tests a login form by entering username and password, clicking submit, and verifying the result message

Starting URL: https://everdoc.github.io/hellojs/quize/login.html

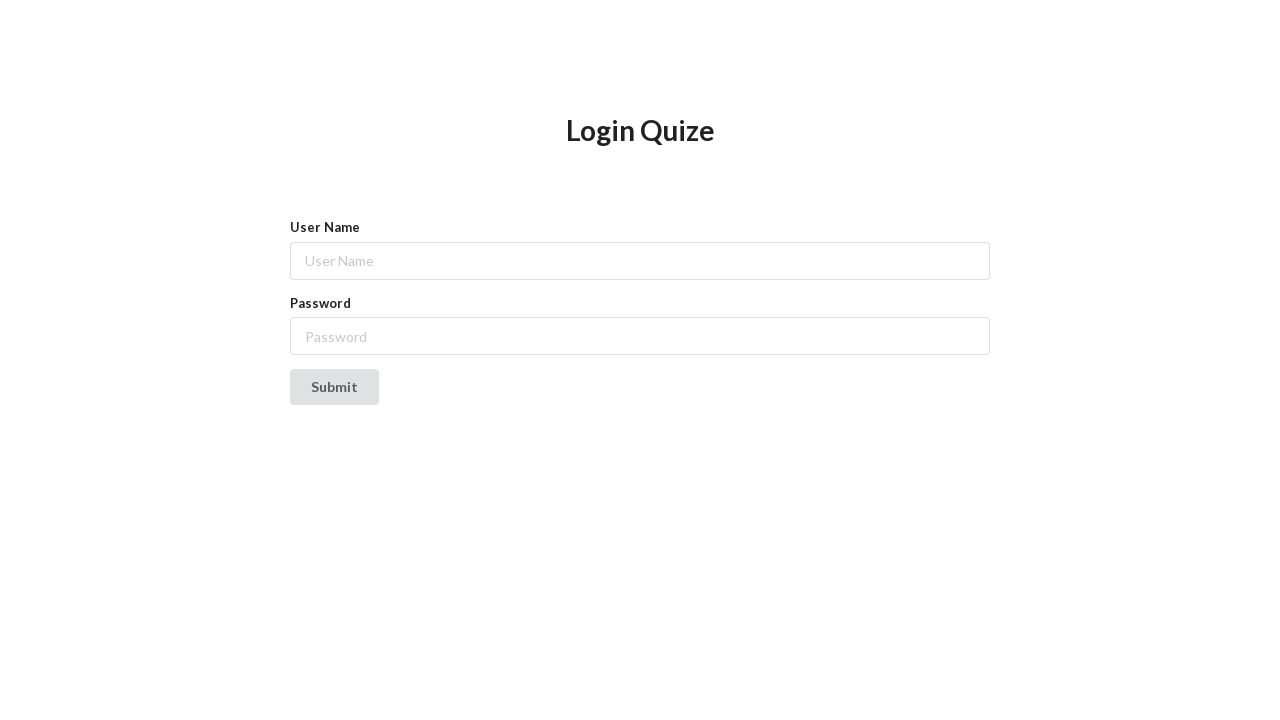

Filled username field with 'testuser456' on #name
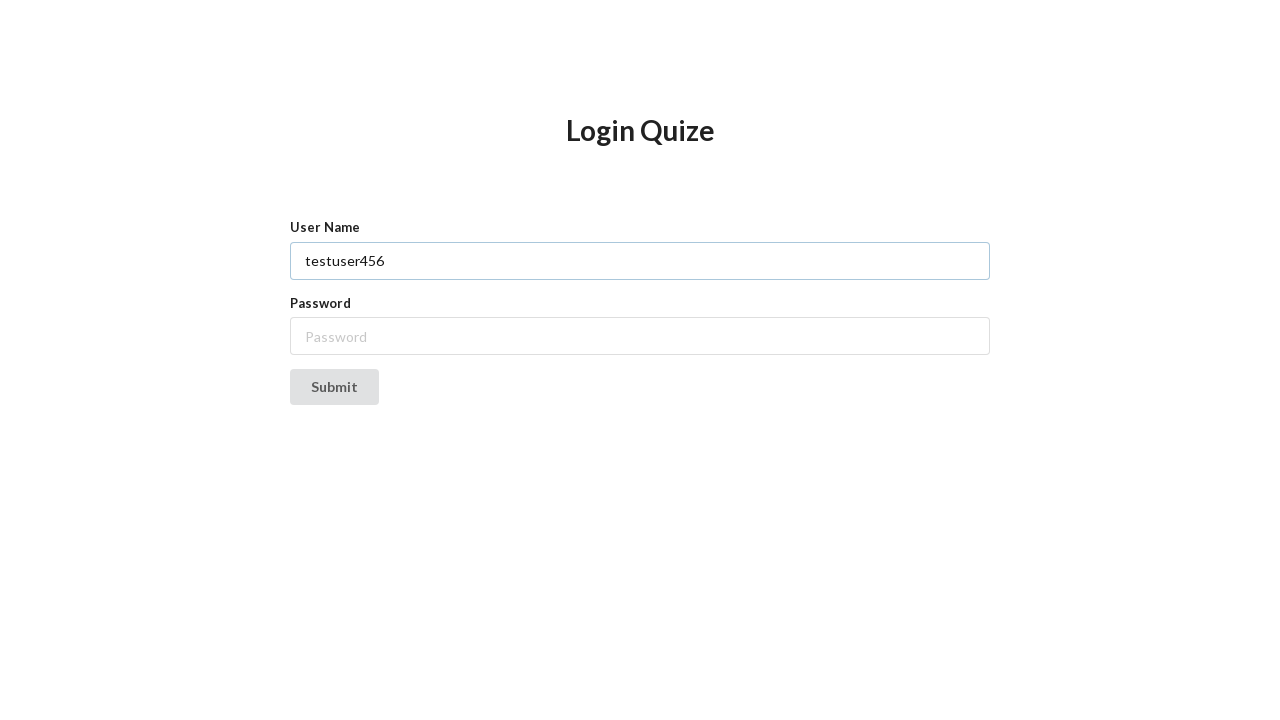

Filled password field with 'pass123' on #password
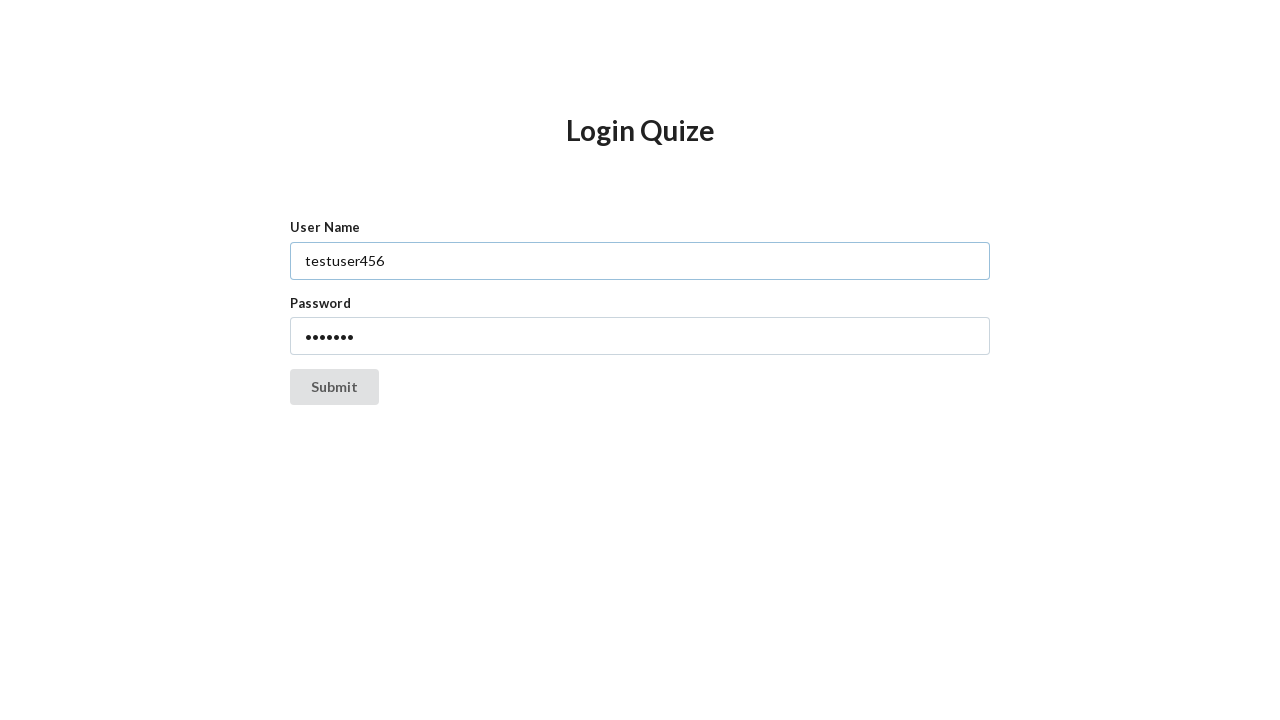

Clicked submit button to login at (334, 387) on button
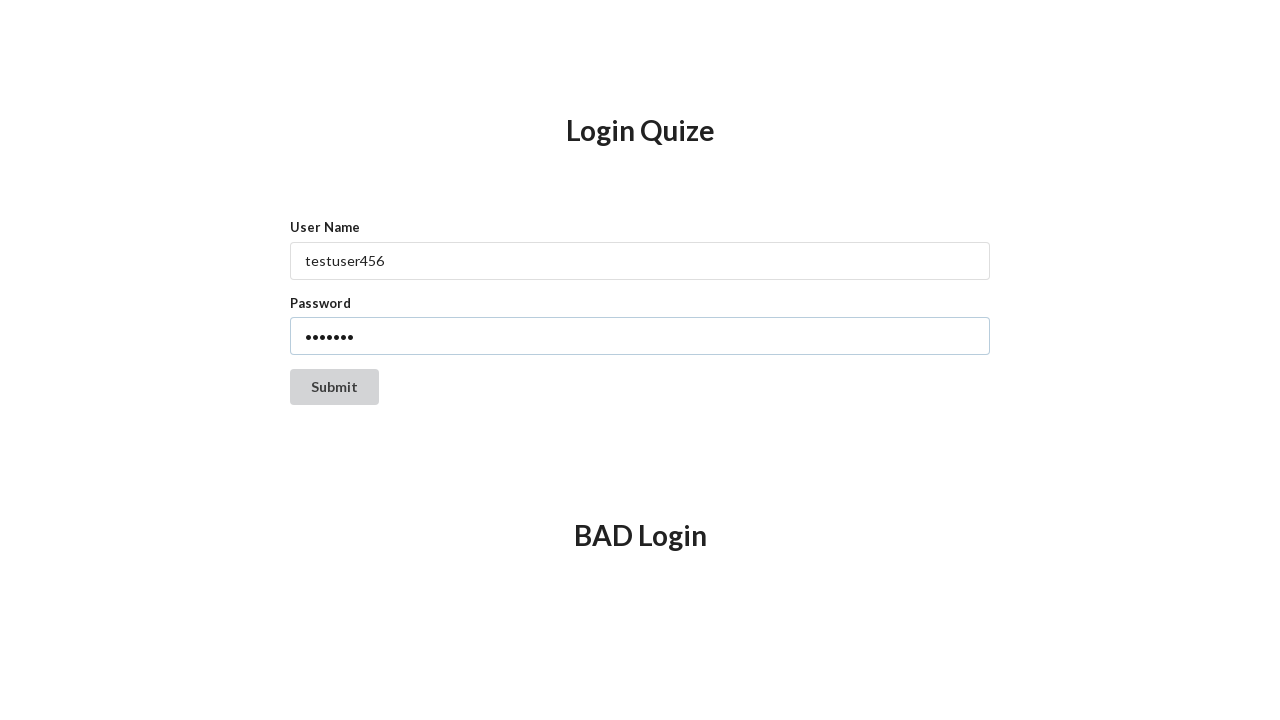

Result message element appeared after login
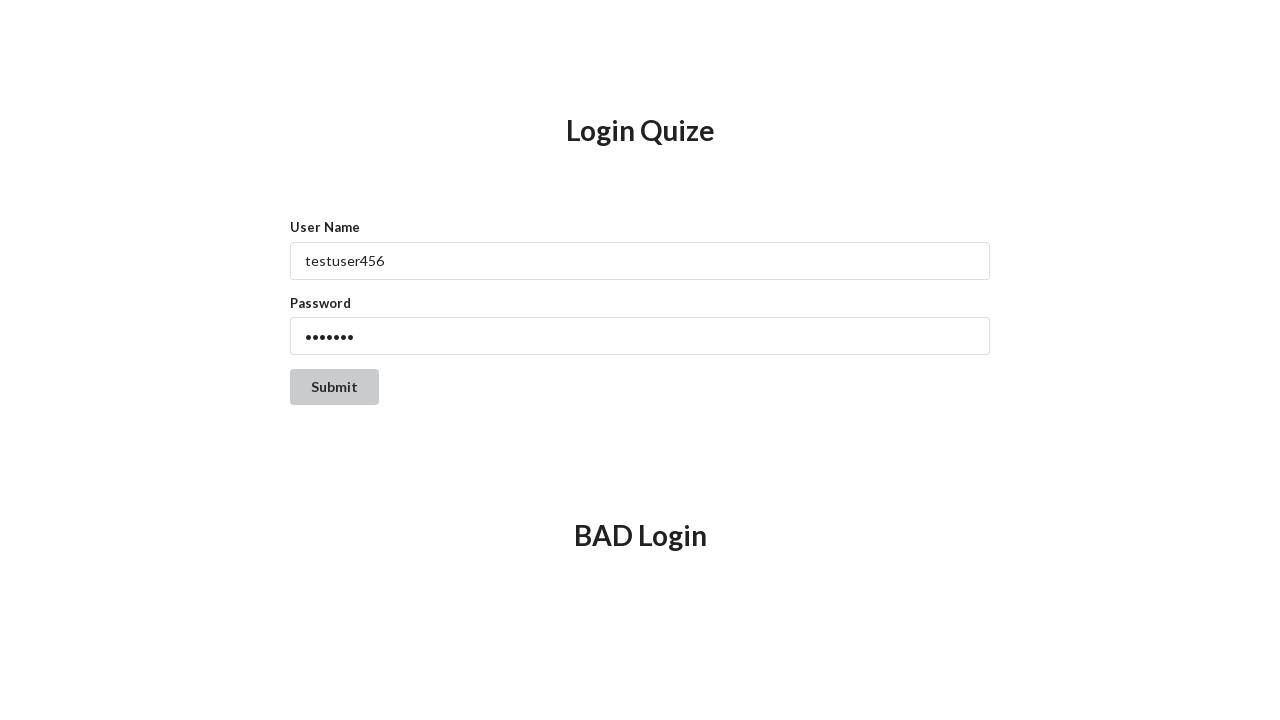

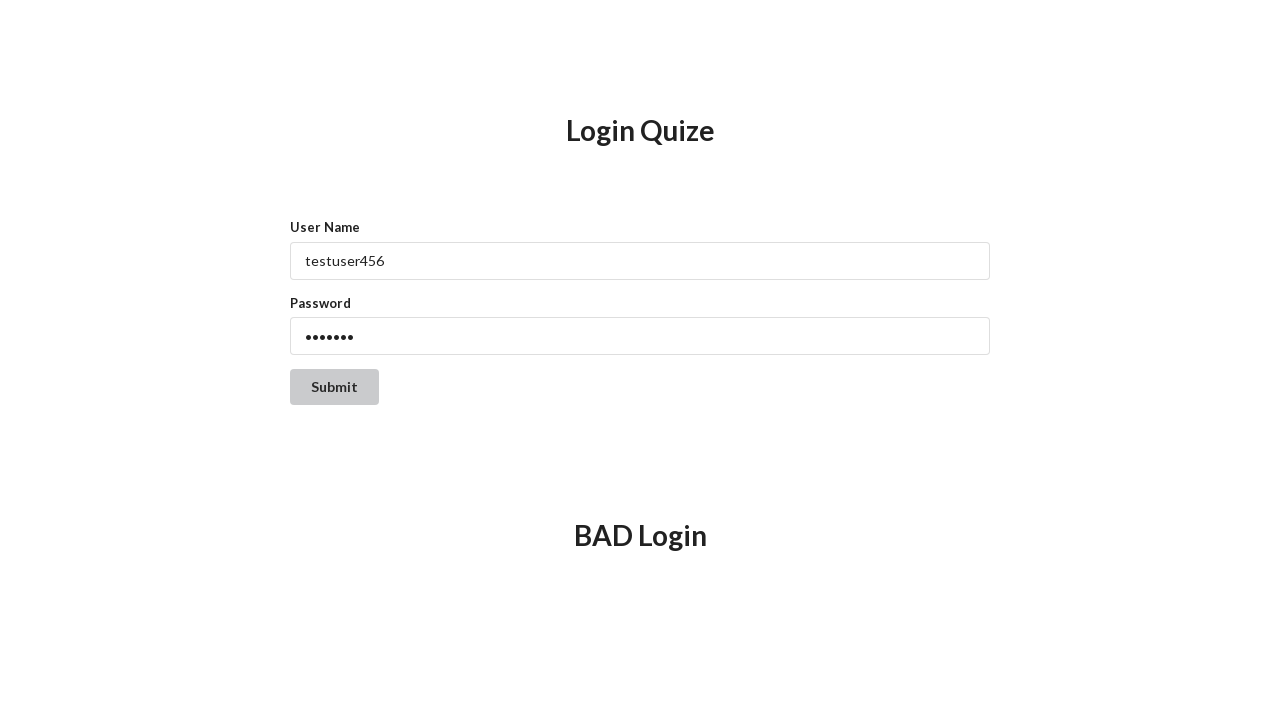